Tests the search functionality on python.org by entering a search query and submitting the form

Starting URL: http://www.python.org

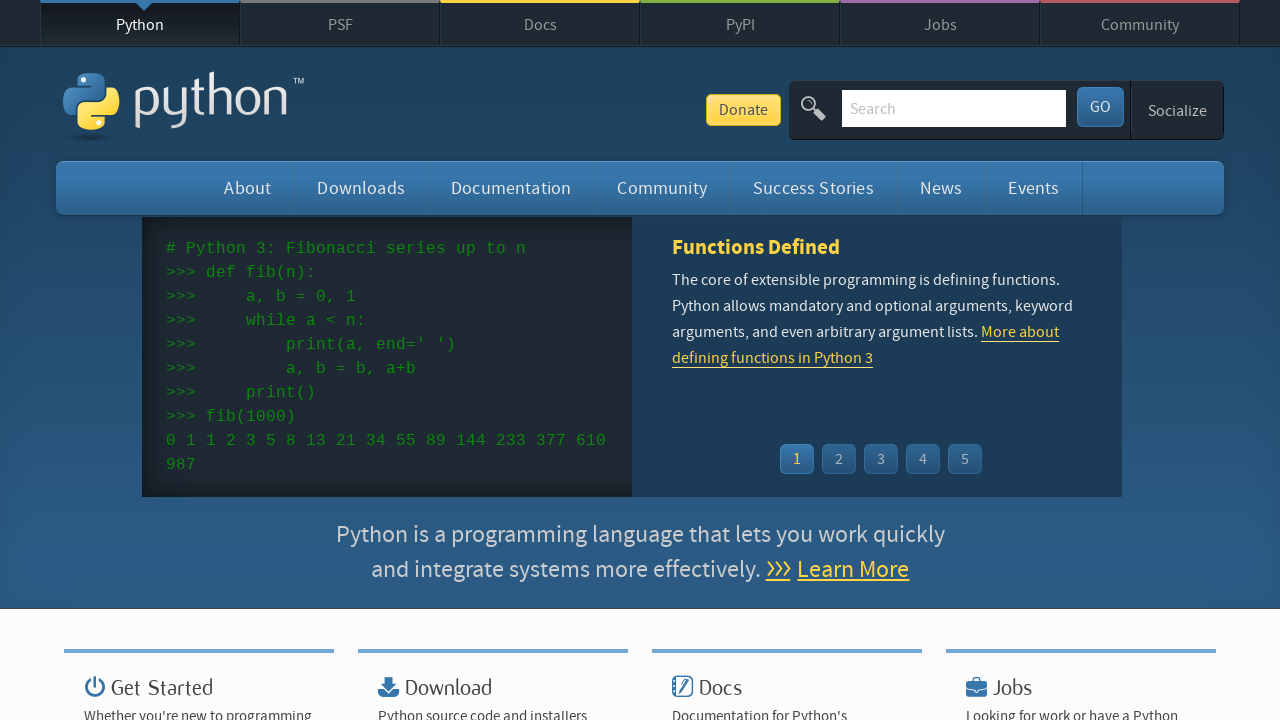

Waited for python.org page to load (domcontentloaded)
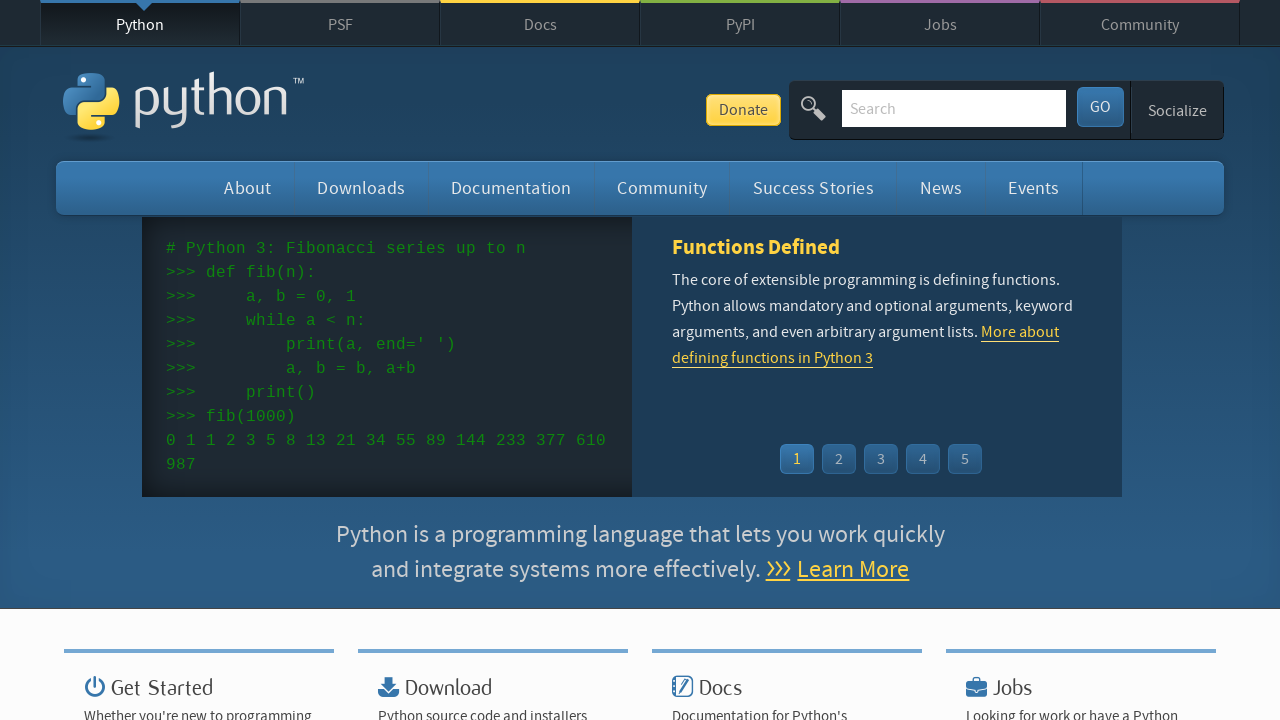

Filled search box with query 'pycon' on input[name='q']
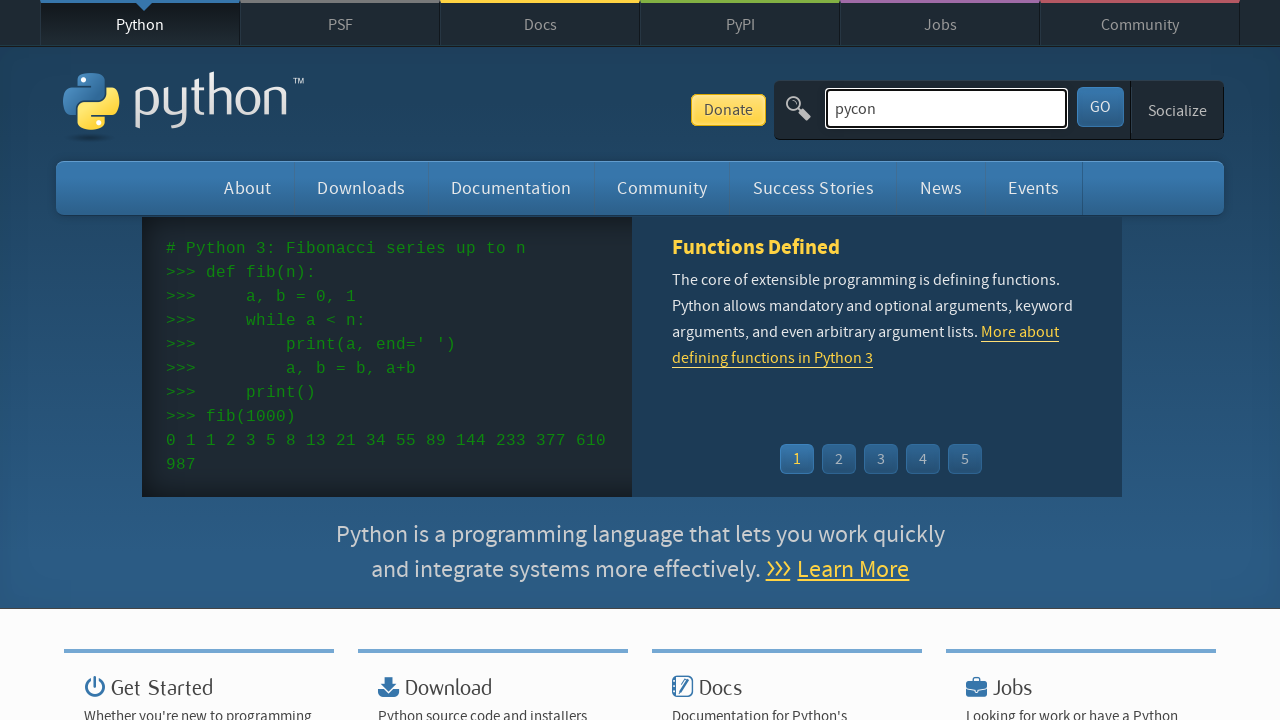

Pressed Enter to submit search query on input[name='q']
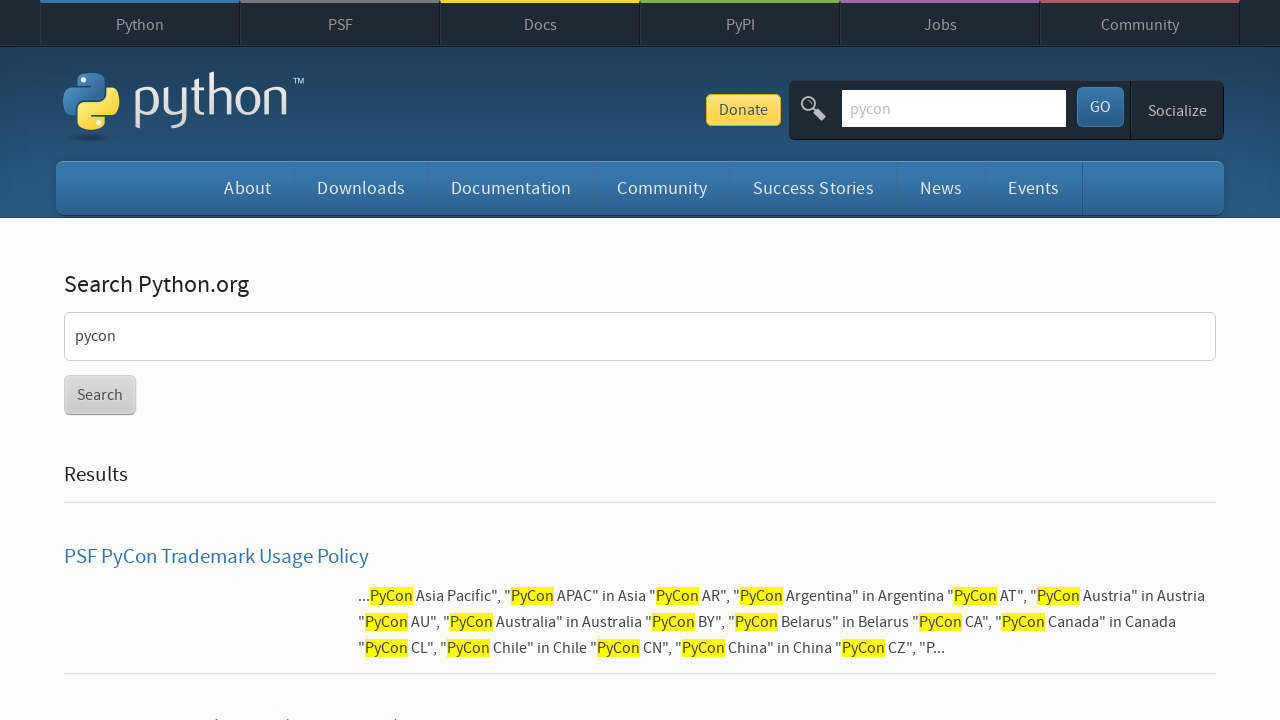

Waited for search results page to load (domcontentloaded)
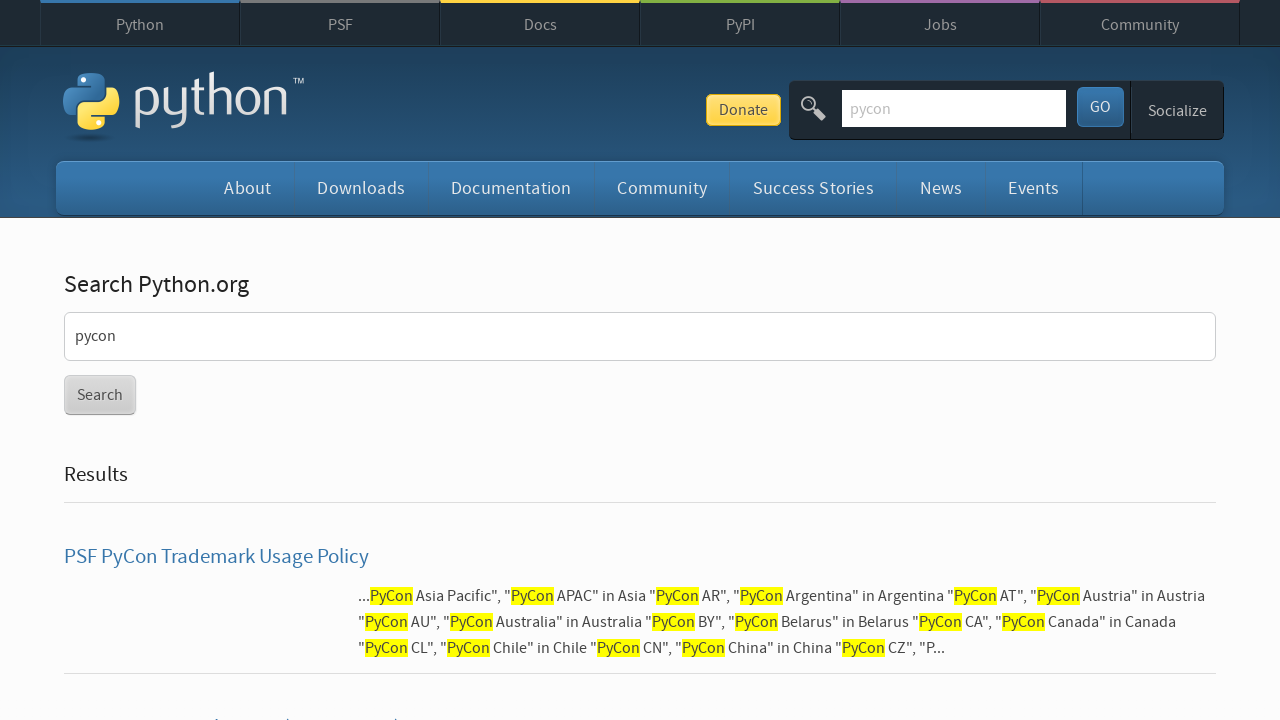

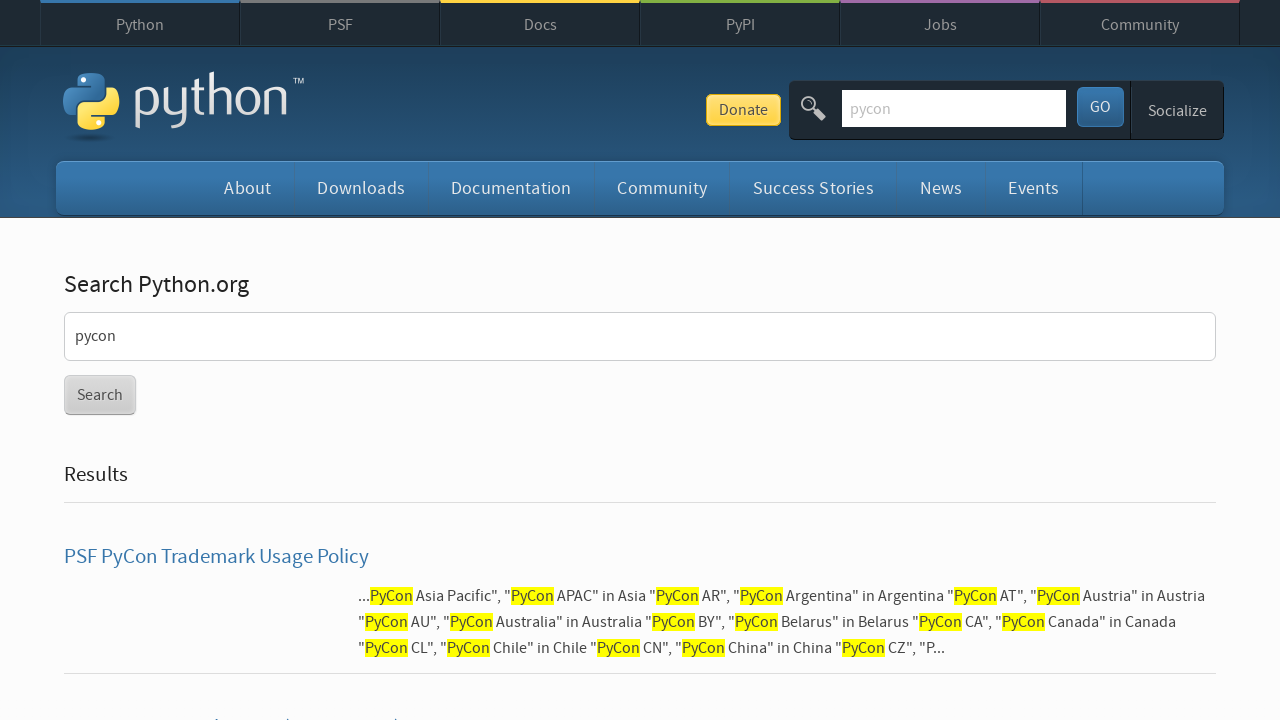